Tests handling of JavaScript alerts including simple alerts, confirmation alerts, and prompt alerts by triggering each type, interacting with them (accept, dismiss, send text), and verifying the interactions work correctly.

Starting URL: https://the-internet.herokuapp.com/javascript_alerts

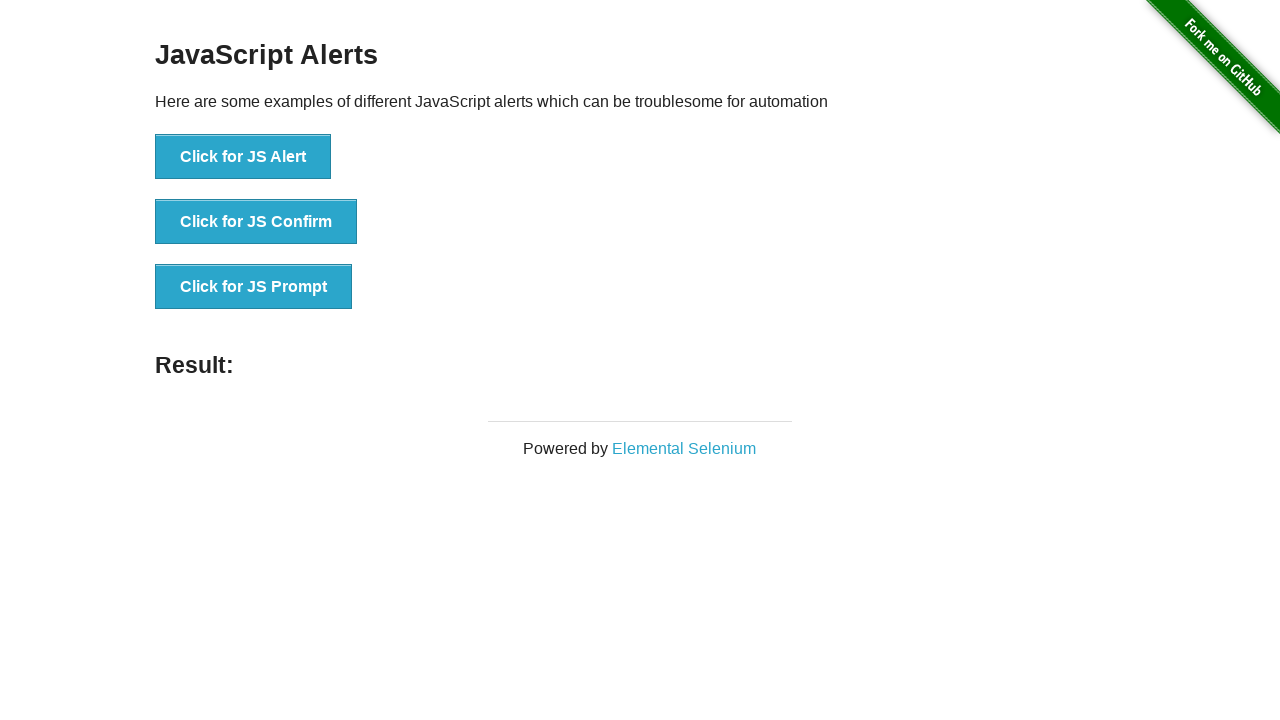

Clicked button to trigger simple alert at (243, 157) on xpath=//*[@id='content']/div/ul/li[1]/button
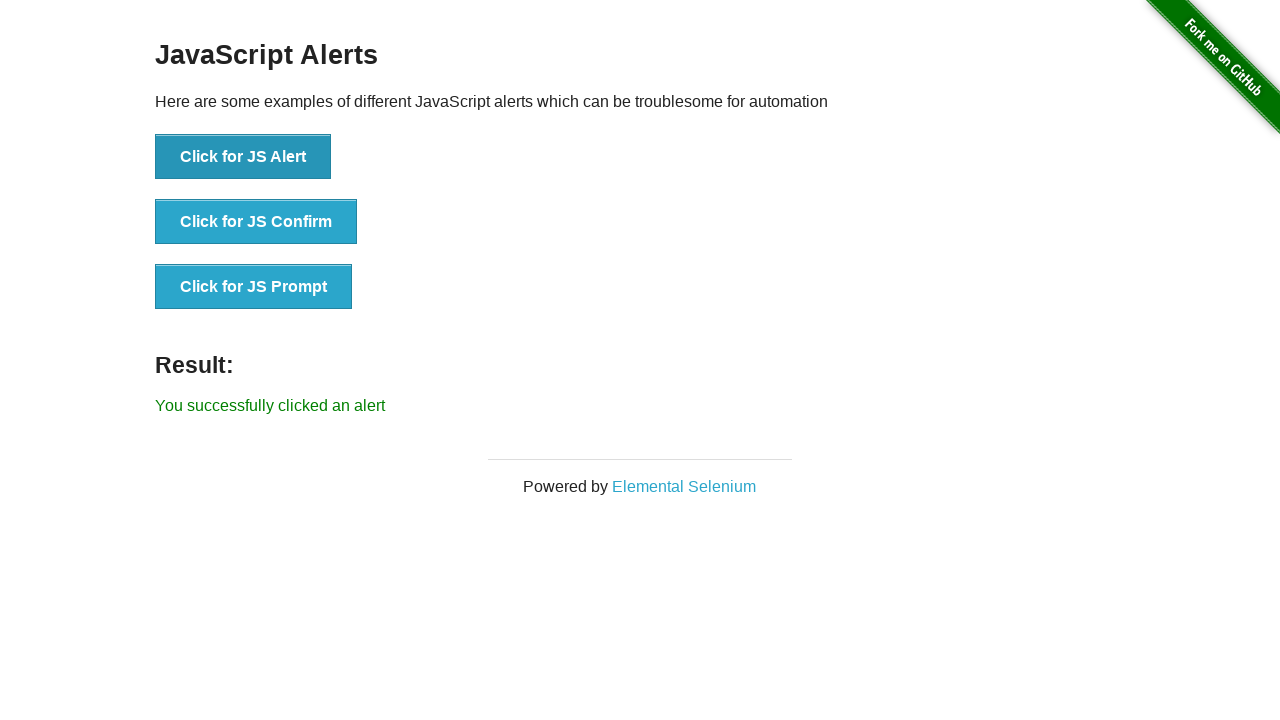

Triggered simple alert and accepted it at (243, 157) on xpath=//*[@id='content']/div/ul/li[1]/button
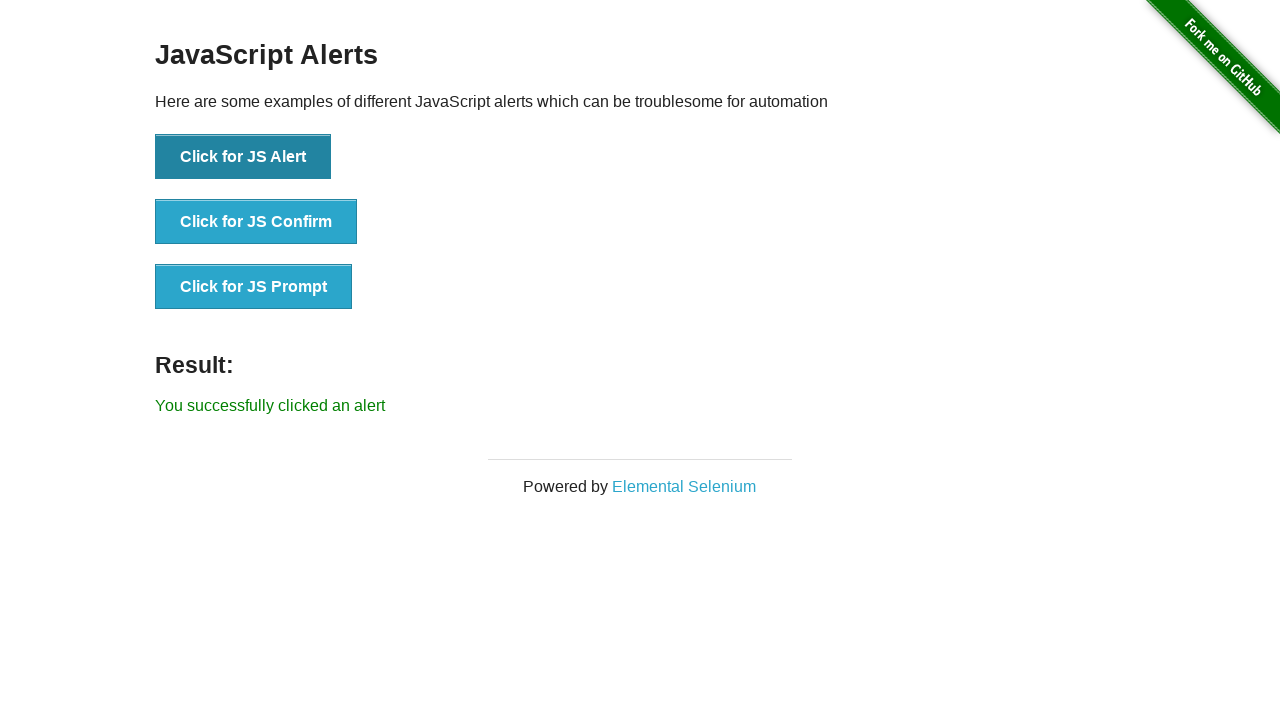

Waited for page to process simple alert
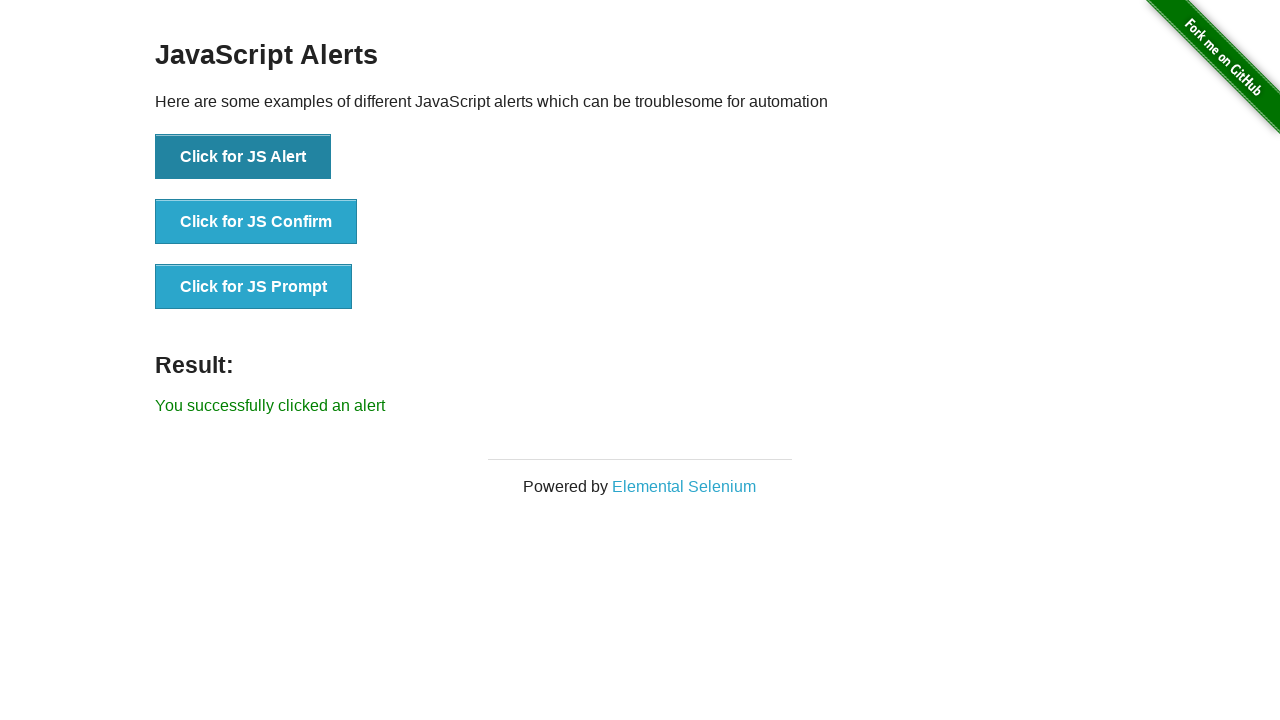

Triggered confirmation alert and dismissed it at (256, 222) on xpath=//*[@id='content']/div/ul/li[2]/button
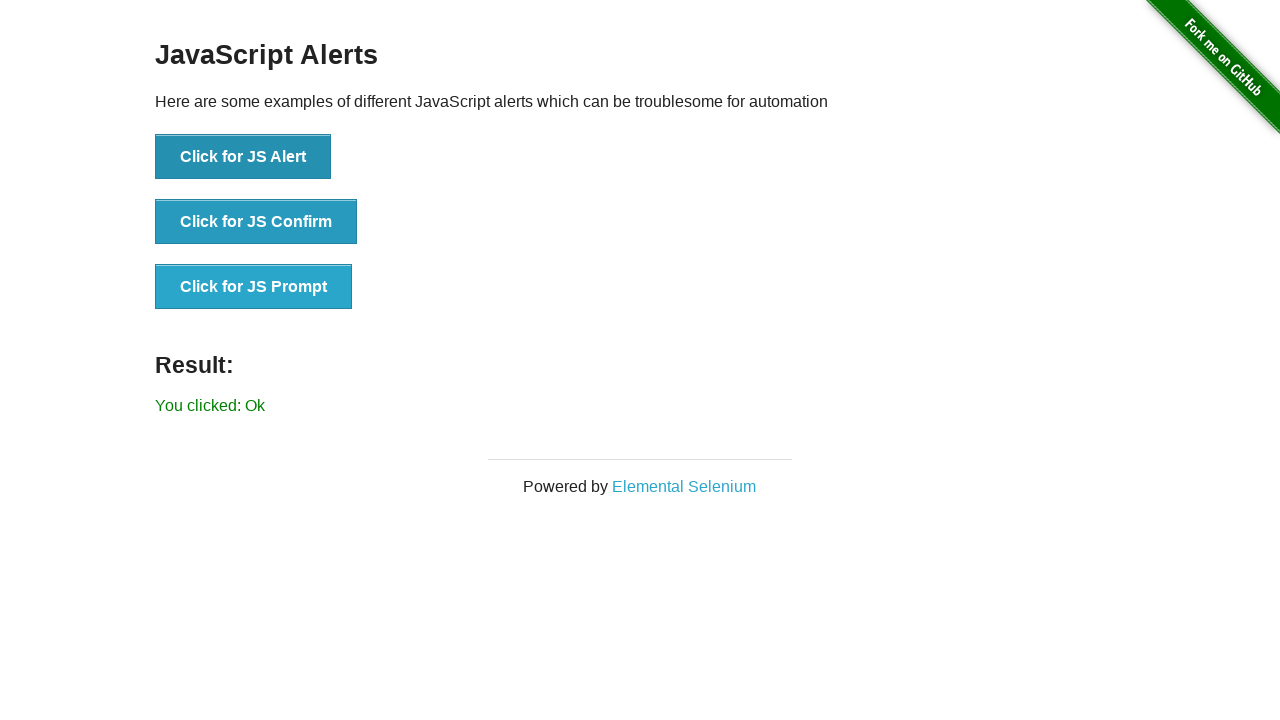

Waited for page to process confirmation alert
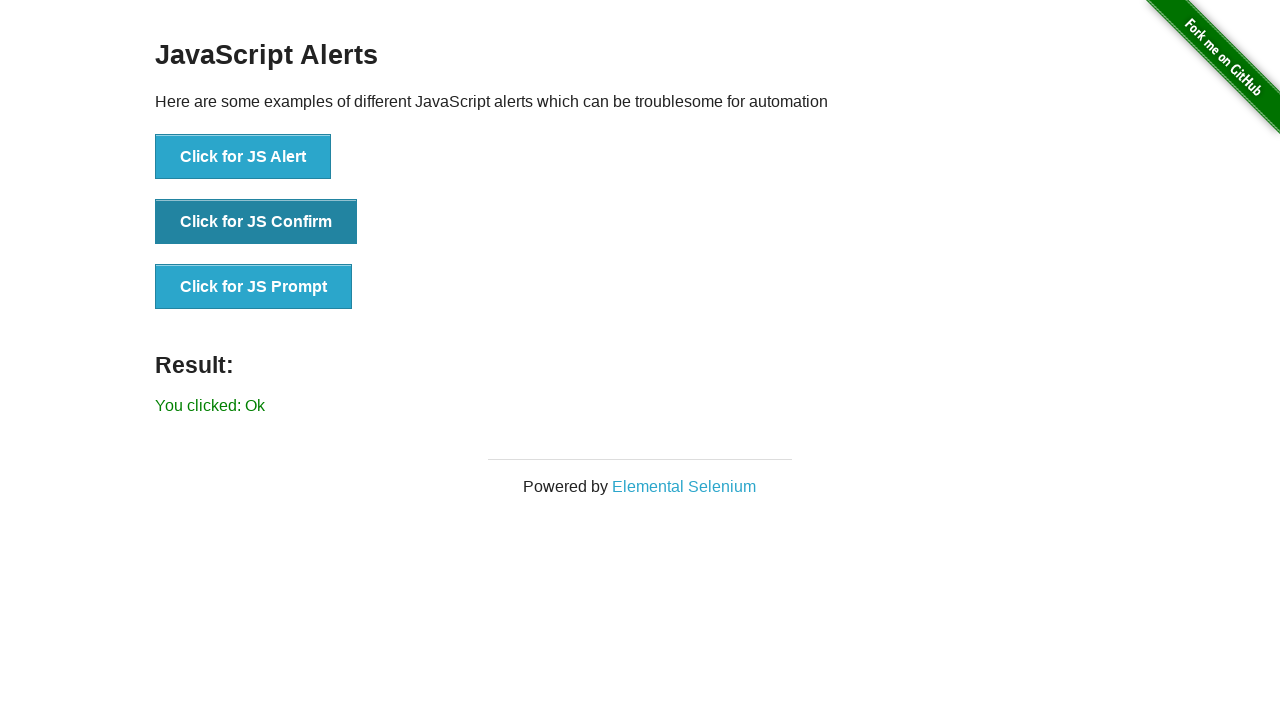

Triggered prompt alert and accepted with text 'JS Prompt Input' at (254, 287) on xpath=//*[@id='content']/div/ul/li[3]/button
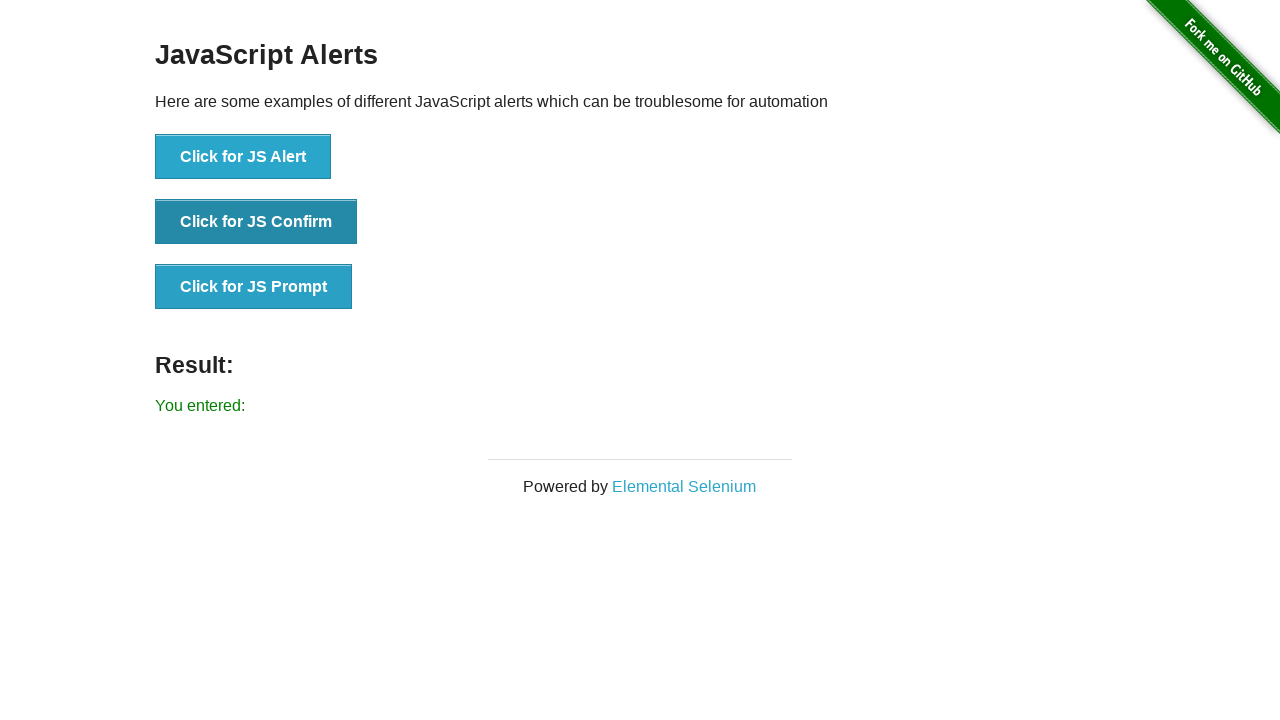

Waited for result element to be displayed
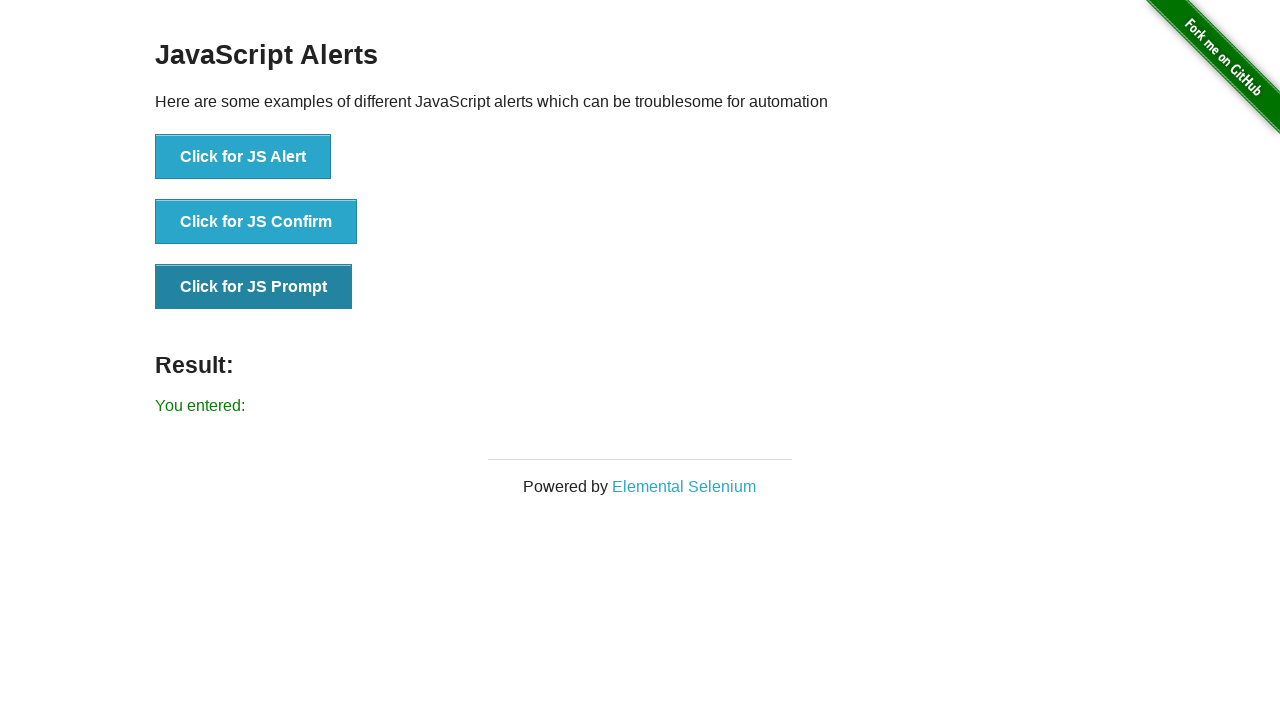

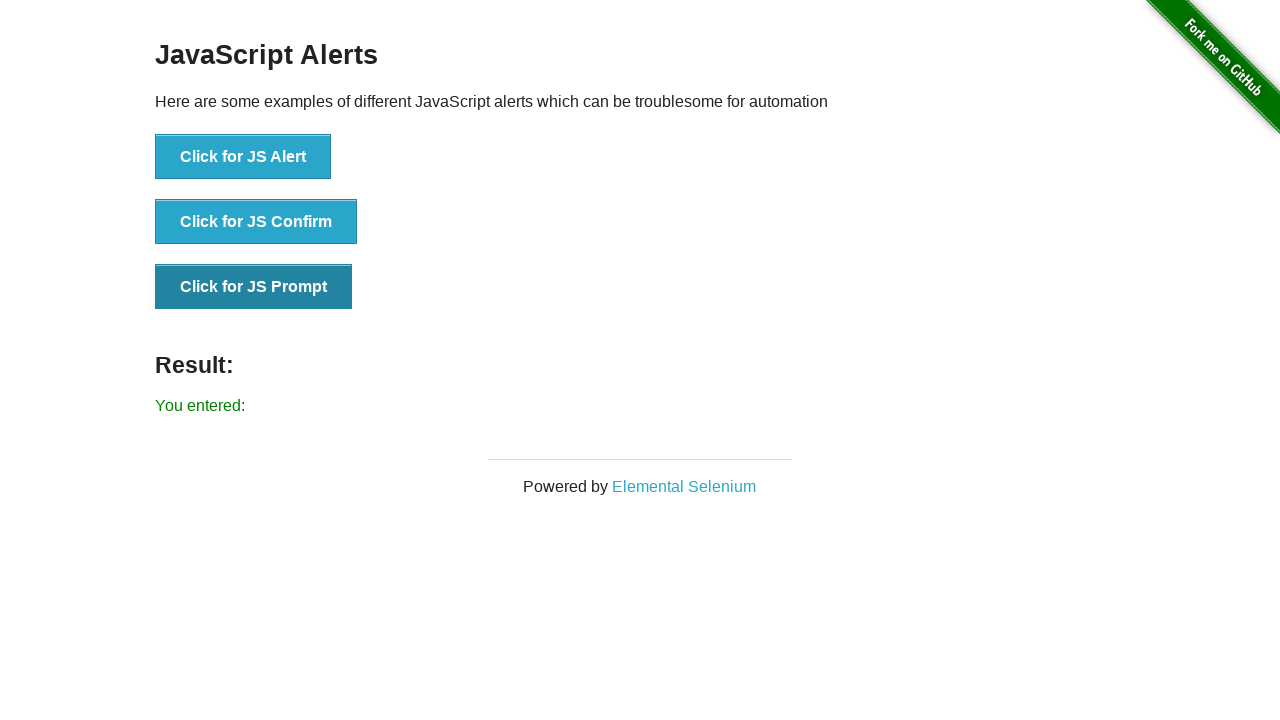